Tests handling multiple child windows by opening two new windows and then closing them

Starting URL: https://demoqa.com/browser-windows

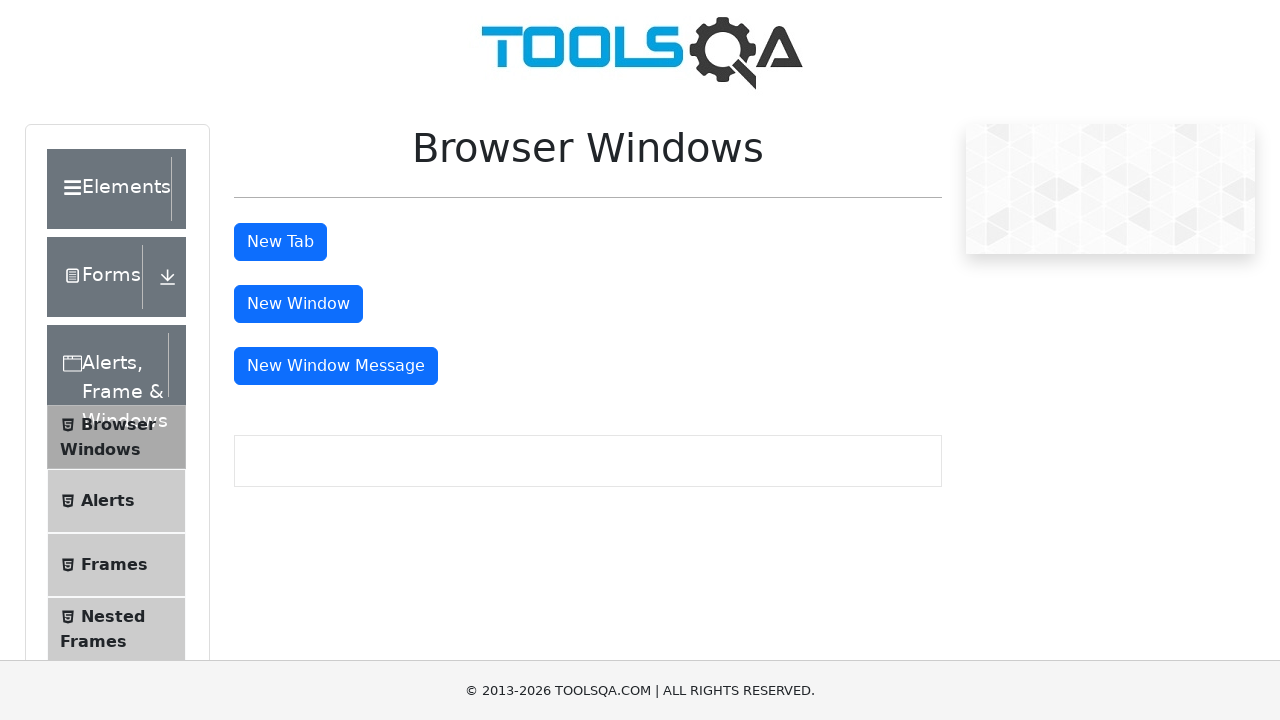

Clicked button to open first child window at (298, 304) on #windowButton
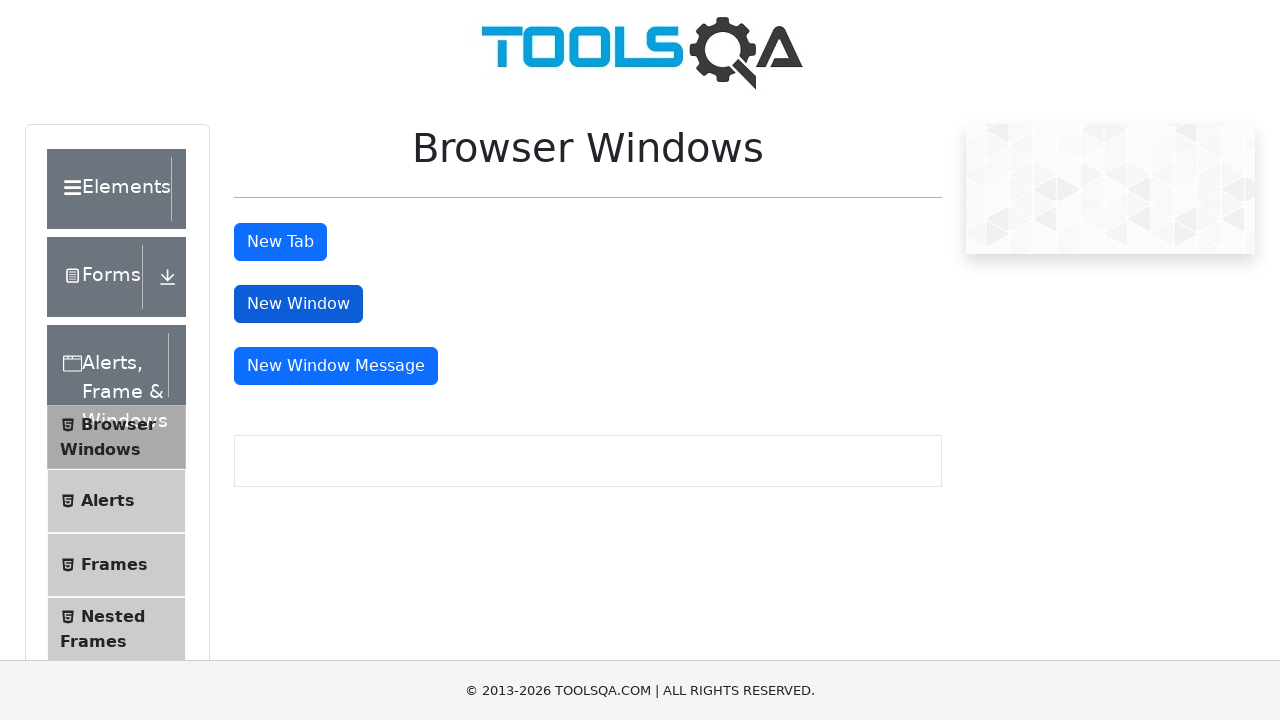

Clicked button to open second child window at (336, 366) on #messageWindowButton
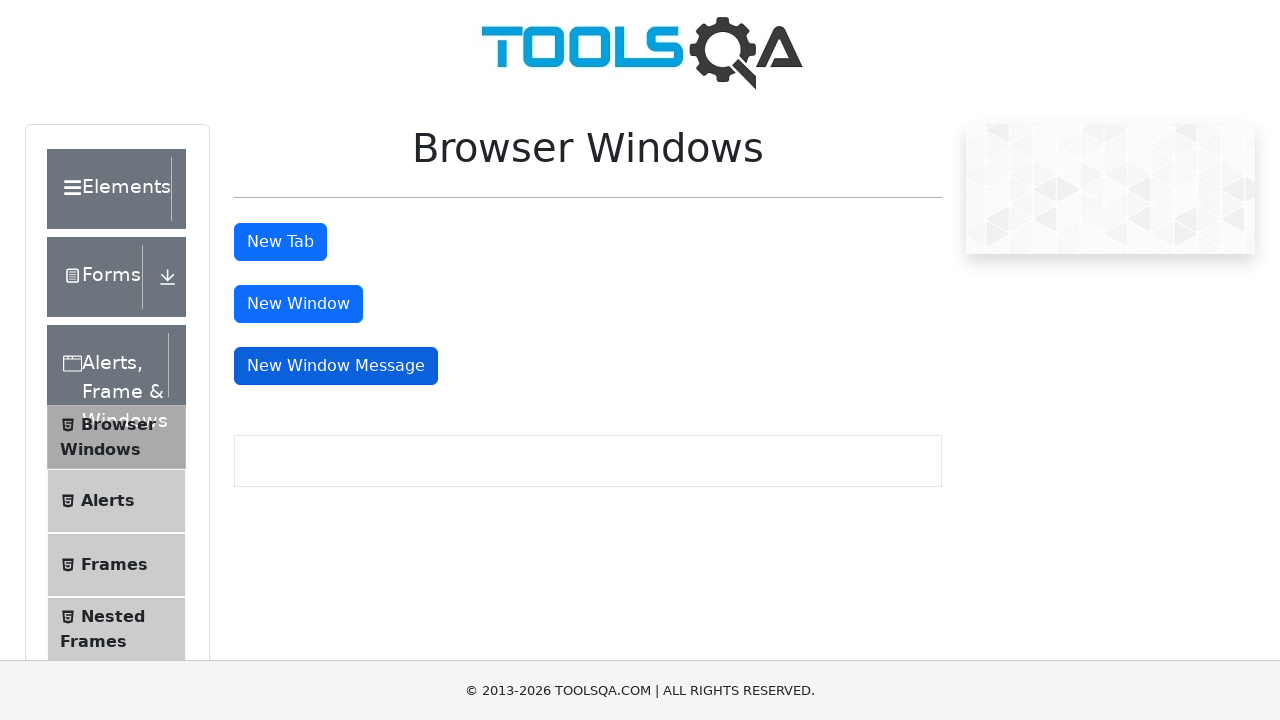

Retrieved all pages from context - found multiple child windows
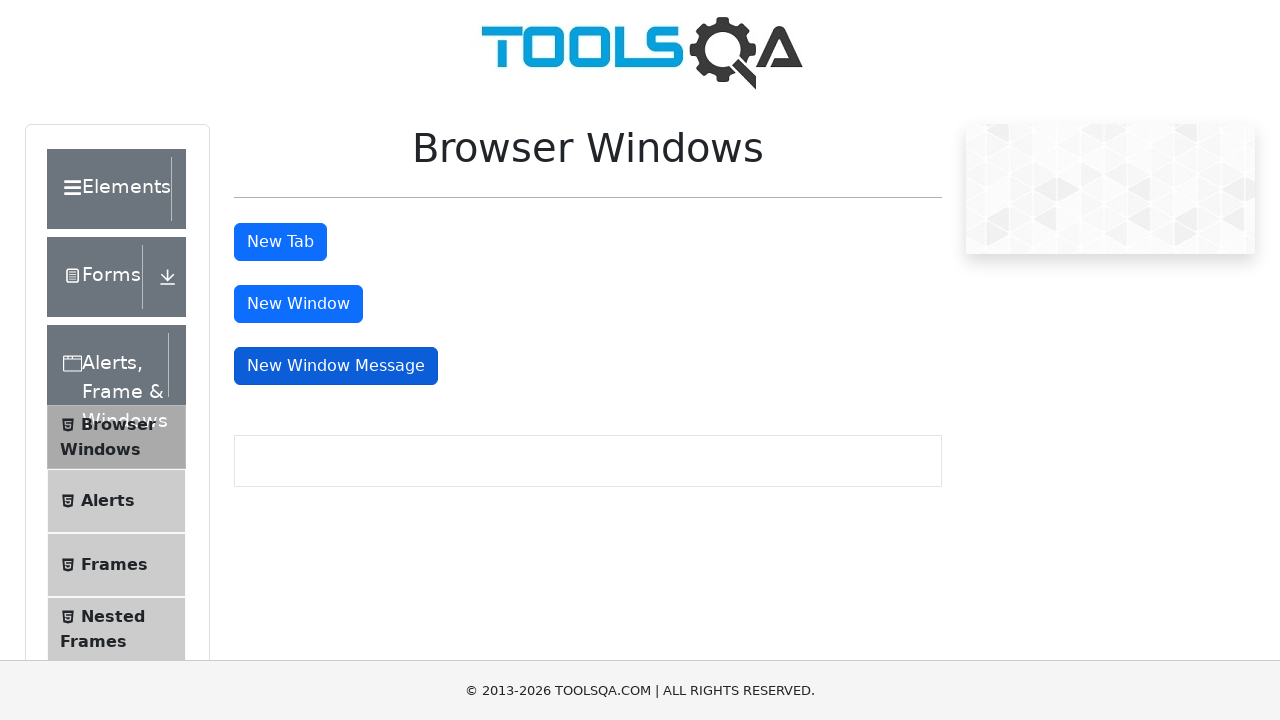

Identified main page as first page in context
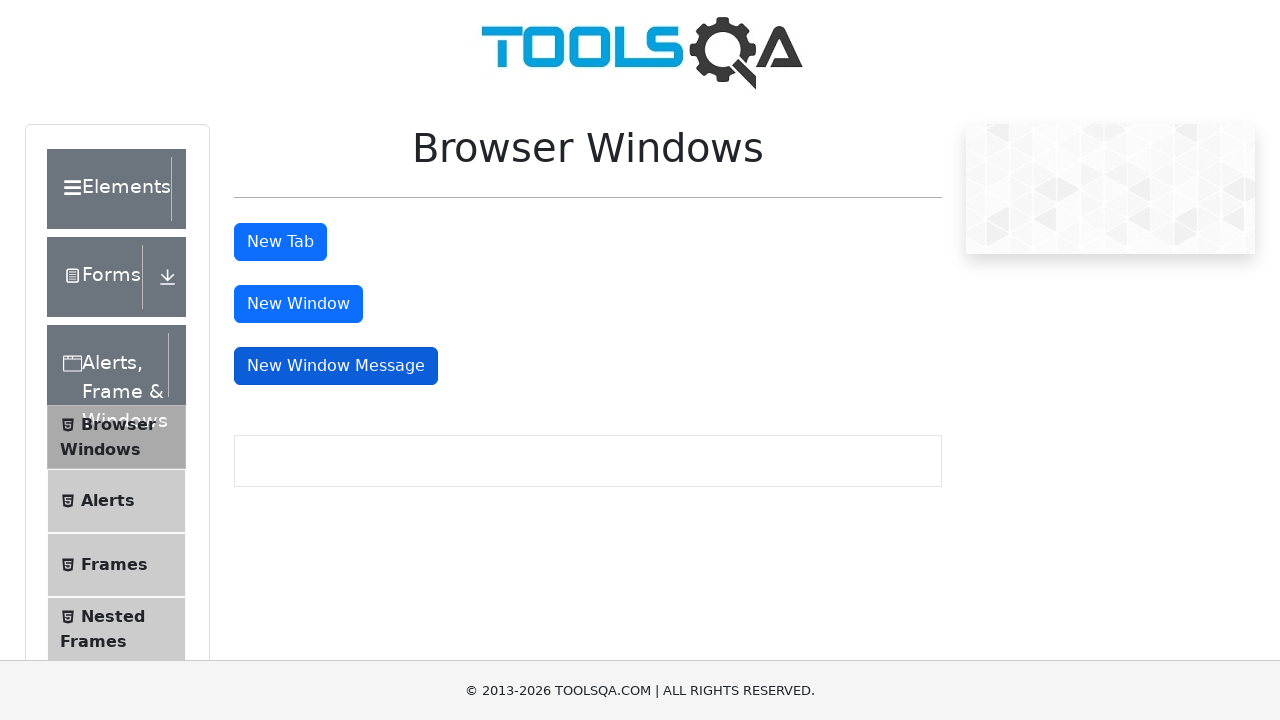

Closed child window 1
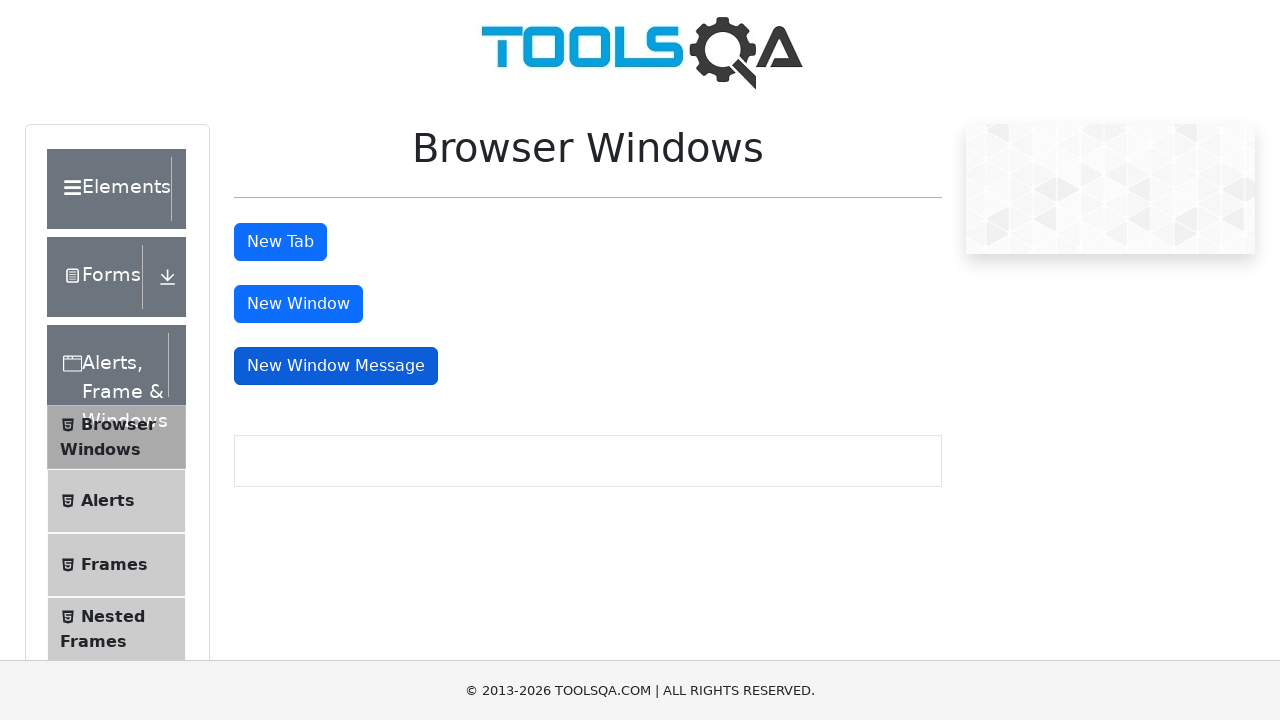

Closed child window 2
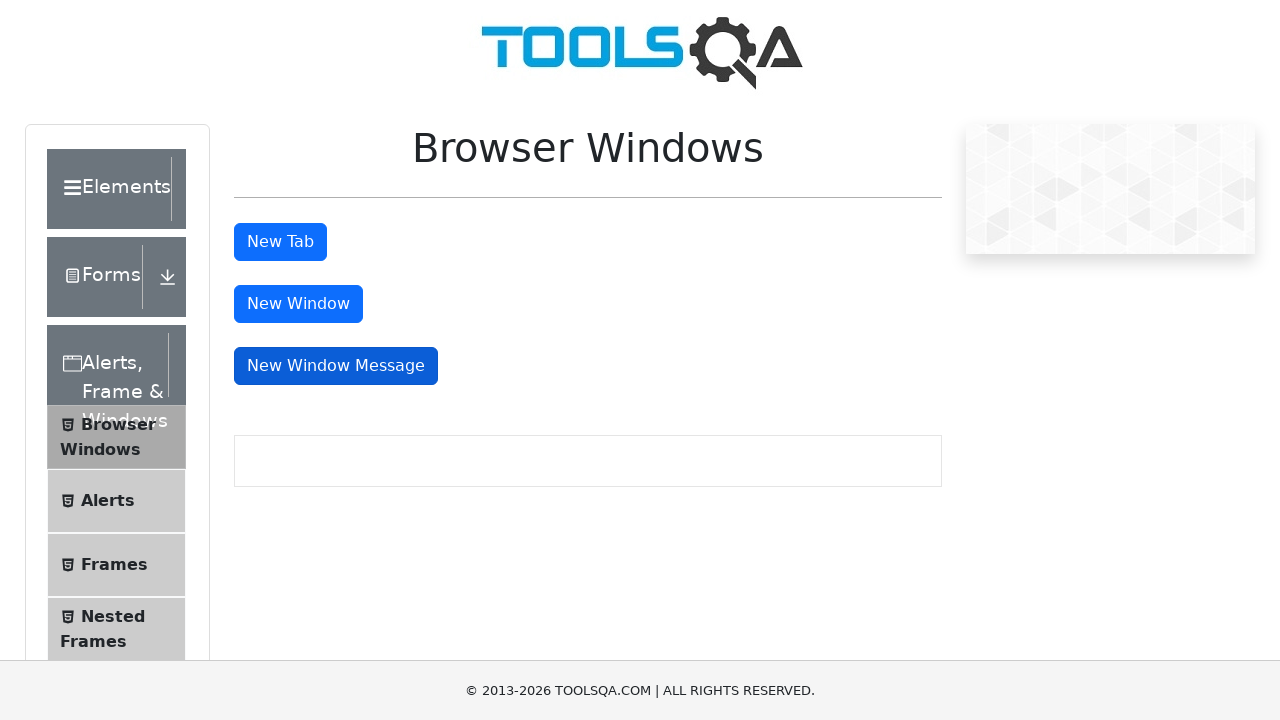

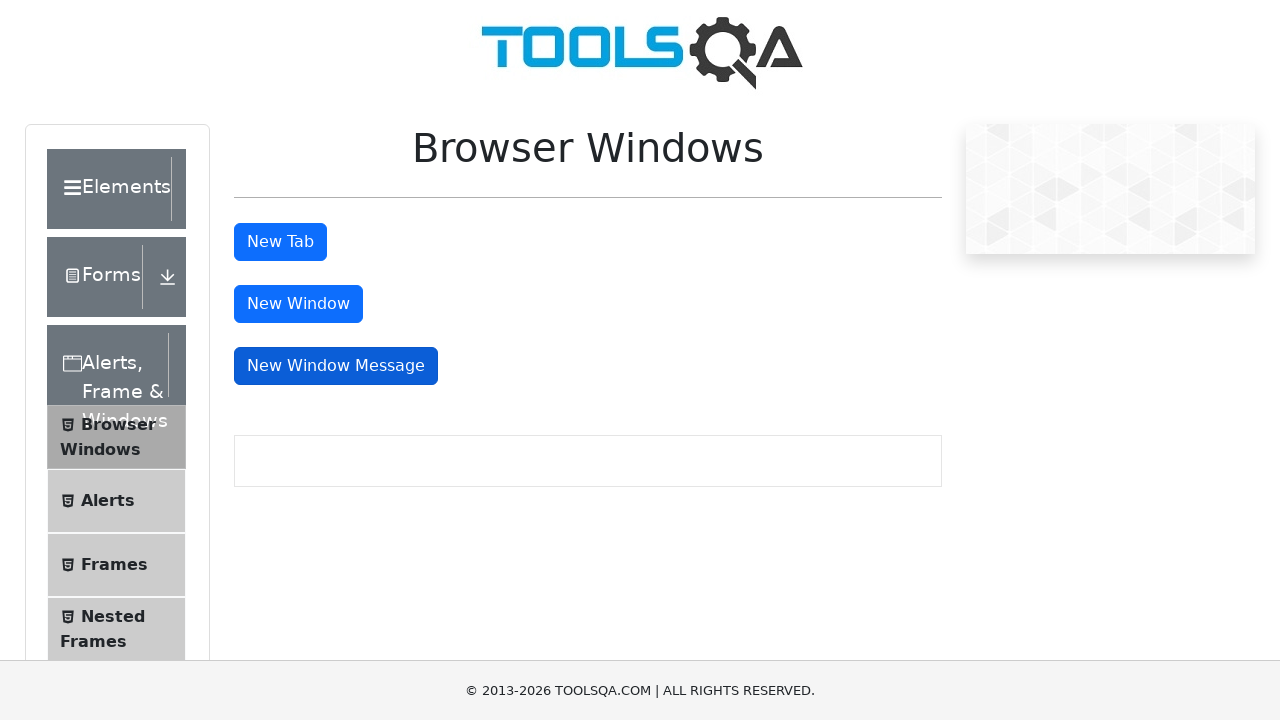